Tests right-click context menu functionality by performing a right-click action on an element, selecting 'Edit' from the context menu, and accepting the resulting alert

Starting URL: https://swisnl.github.io/jQuery-contextMenu/demo.html

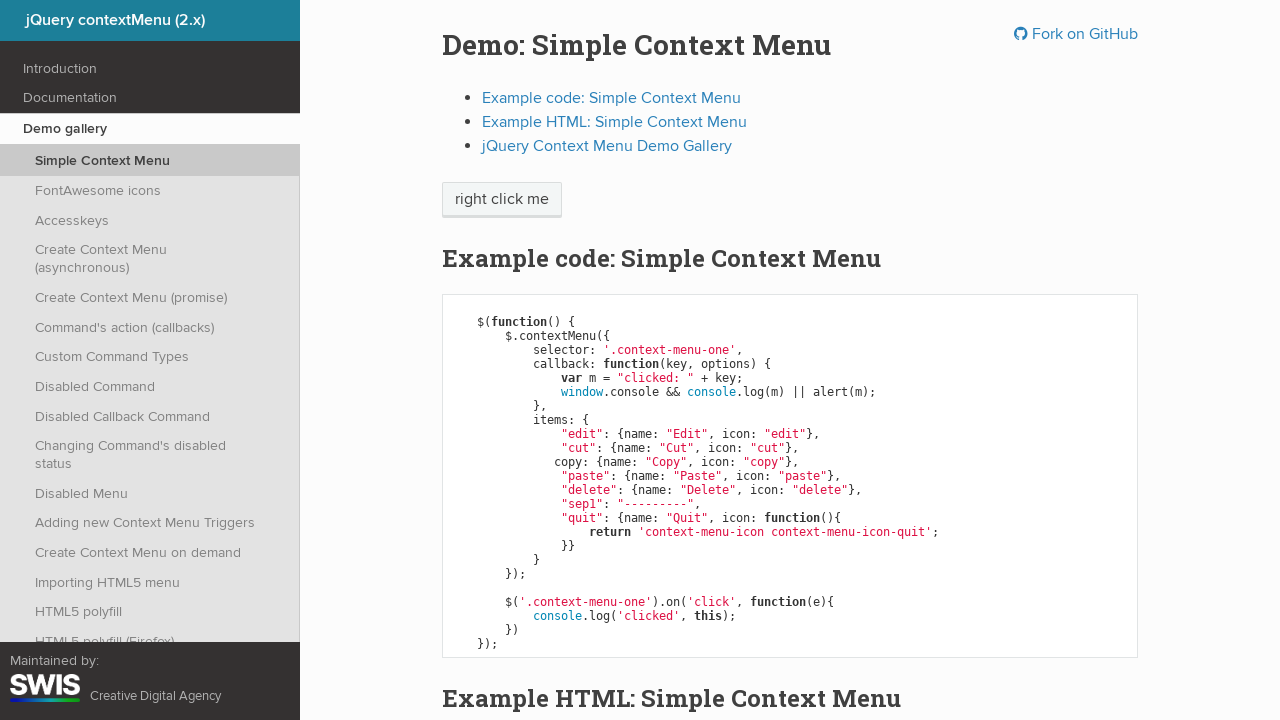

Located the element for right-click action
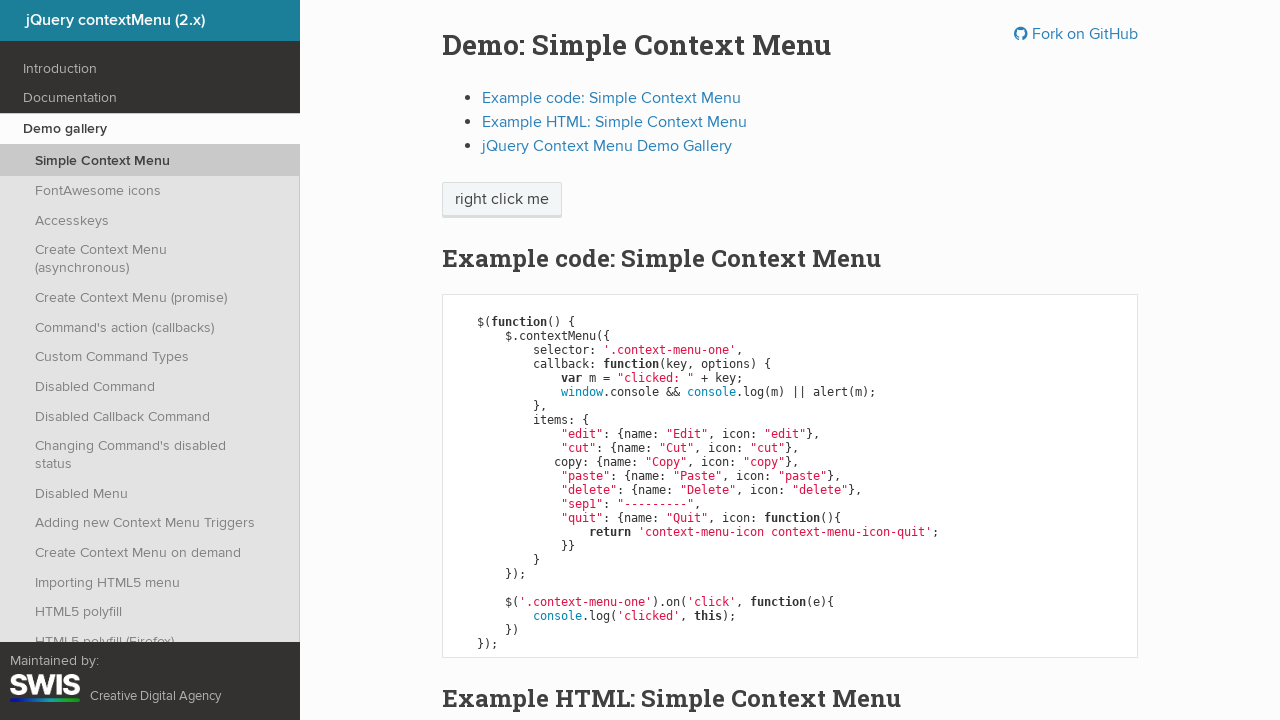

Performed right-click on the context menu element at (502, 200) on xpath=//span[@class='context-menu-one btn btn-neutral']
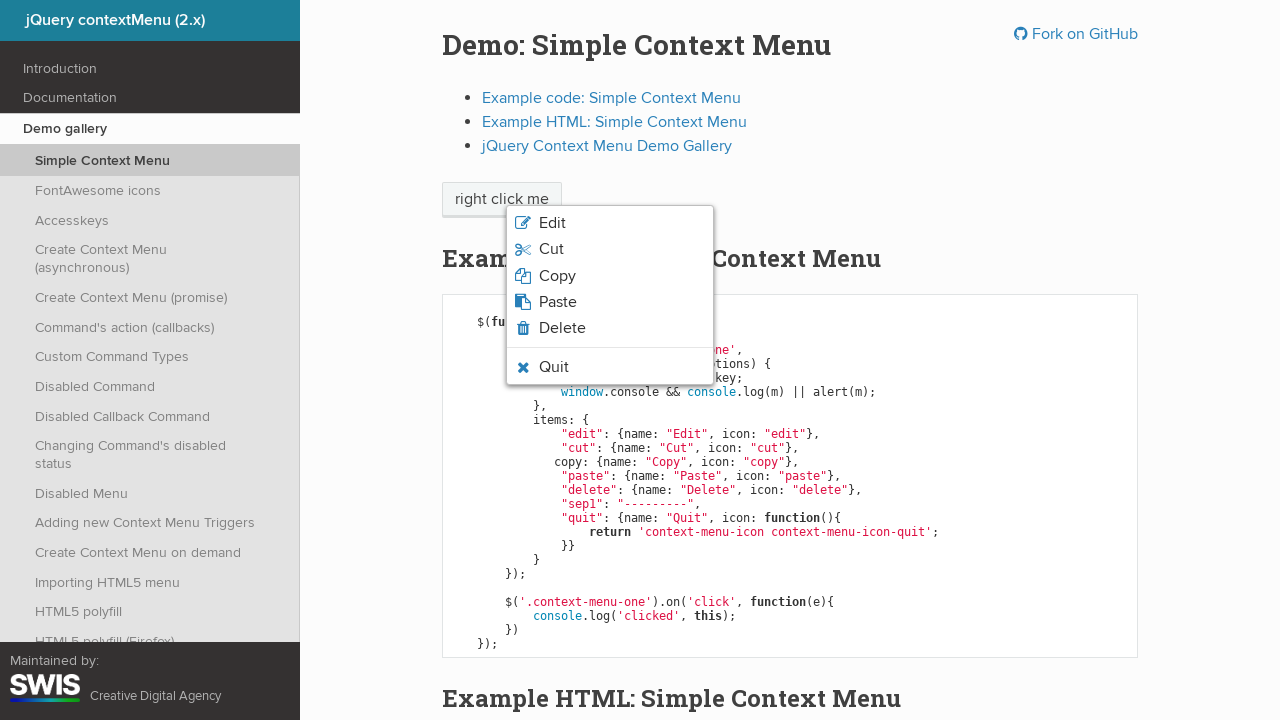

Clicked 'Edit' option from the context menu at (552, 223) on xpath=//span[text()='Edit']
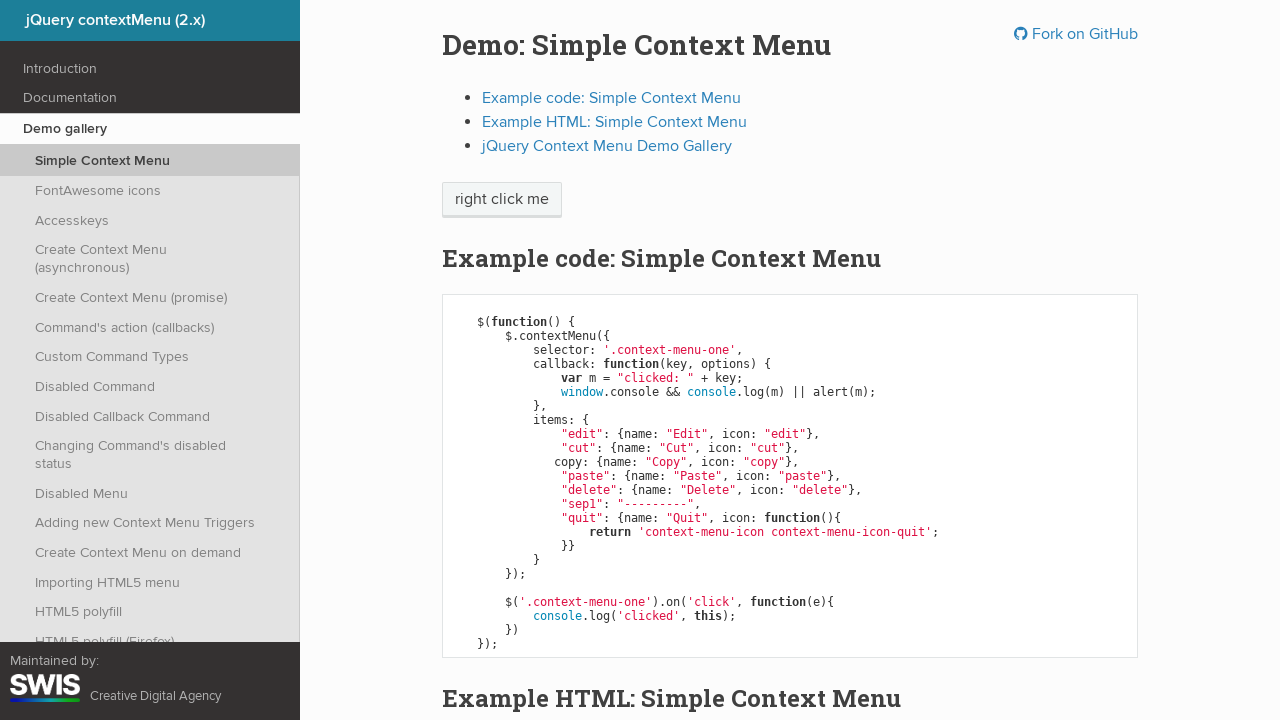

Set up dialog handler to accept the alert
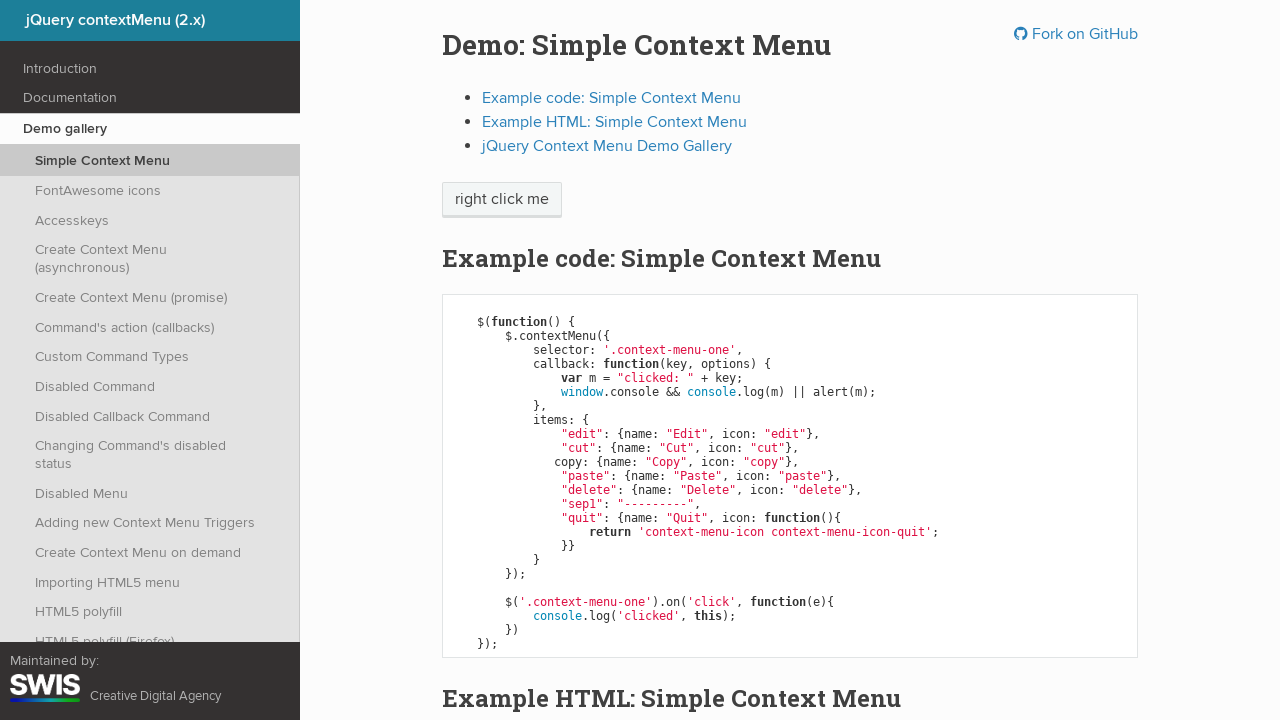

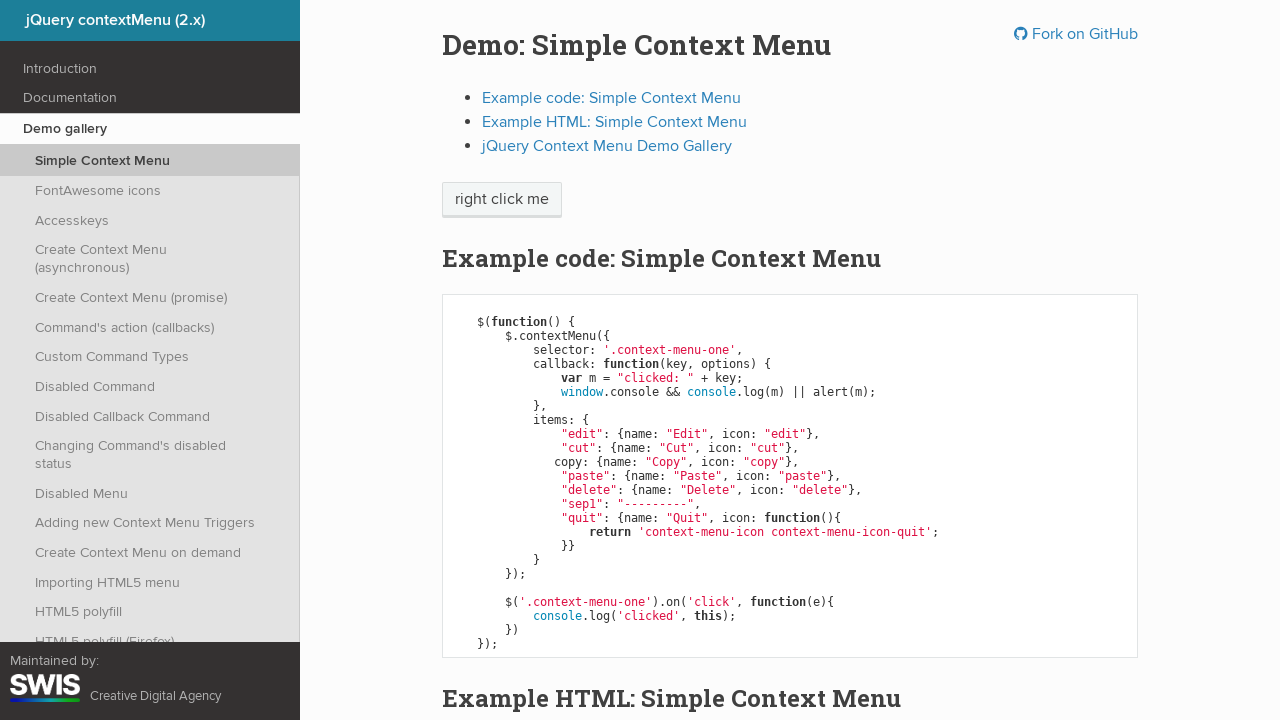